Navigates to Onliner currency exchange rates page, clicks on a specific link, scrolls down the page, and extracts exchange rate data from a table.

Starting URL: https://kurs.onliner.by/

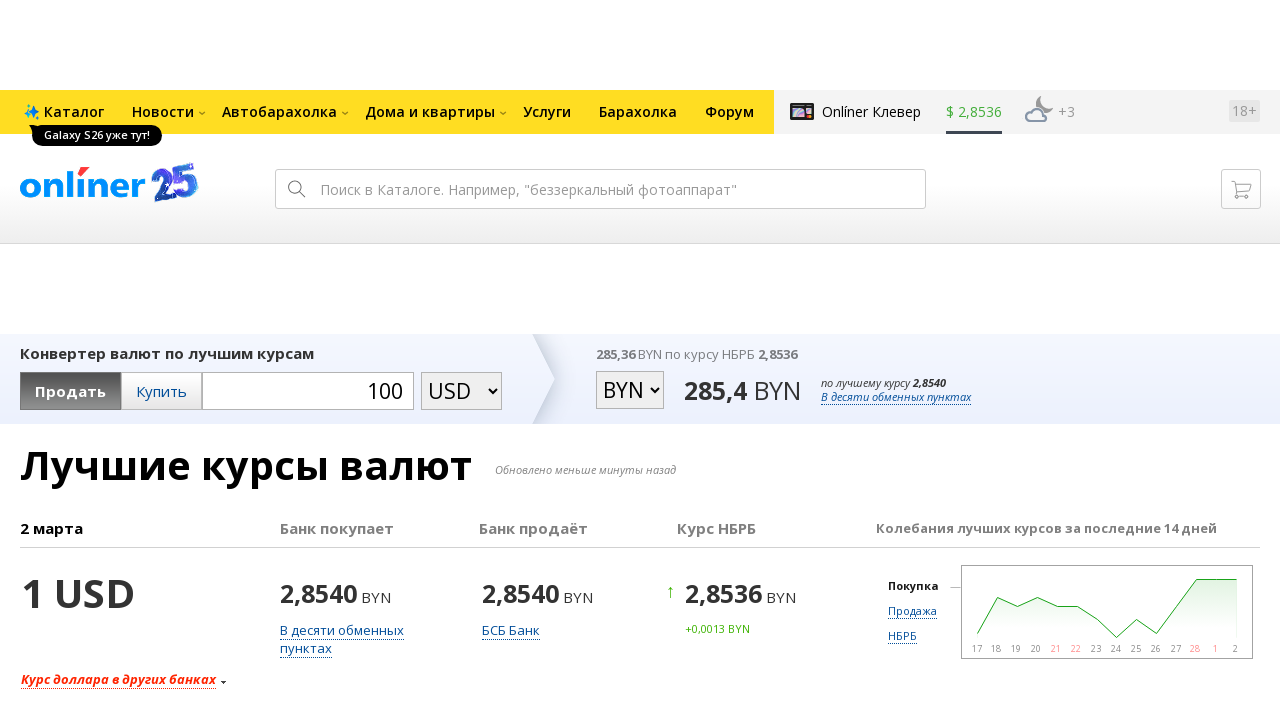

Clicked on currency exchange link at (118, 679) on xpath=//*[@id="container"]/div/div[2]/div/div/div/div[2]/div[2]/div/div/table/tb
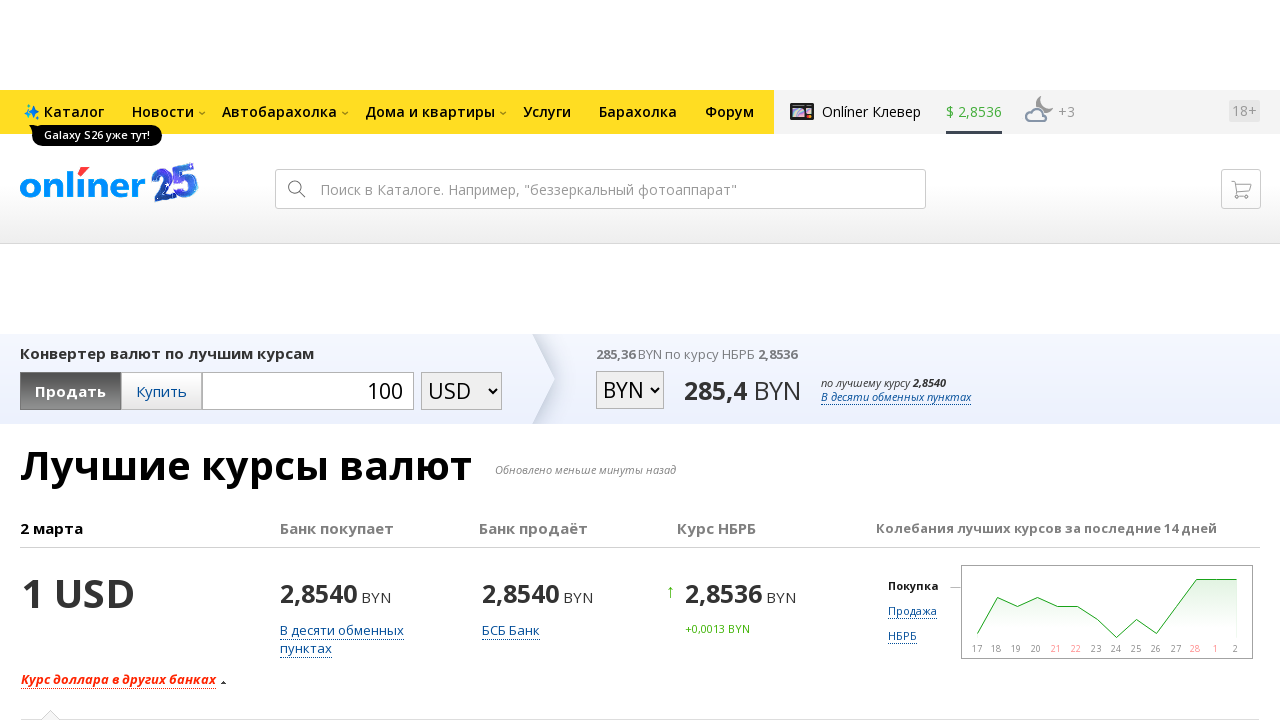

Scrolled down the page to view exchange rate data
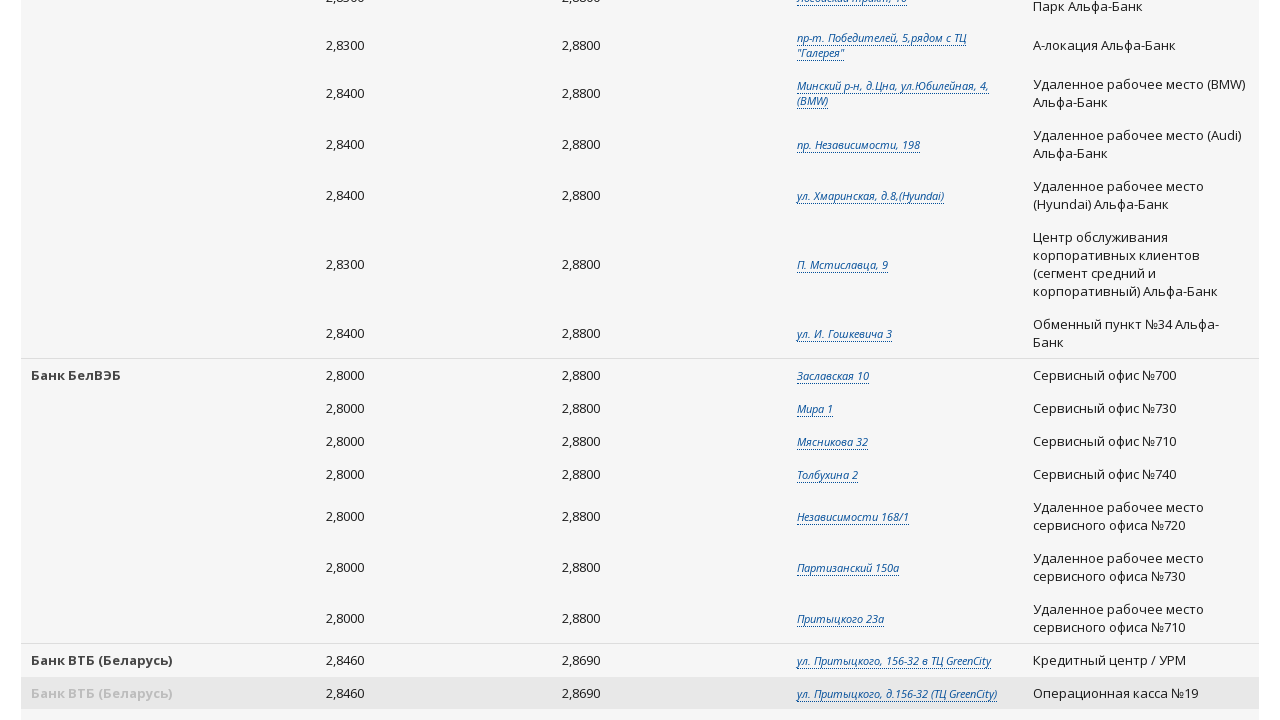

Exchange rate table loaded and became visible
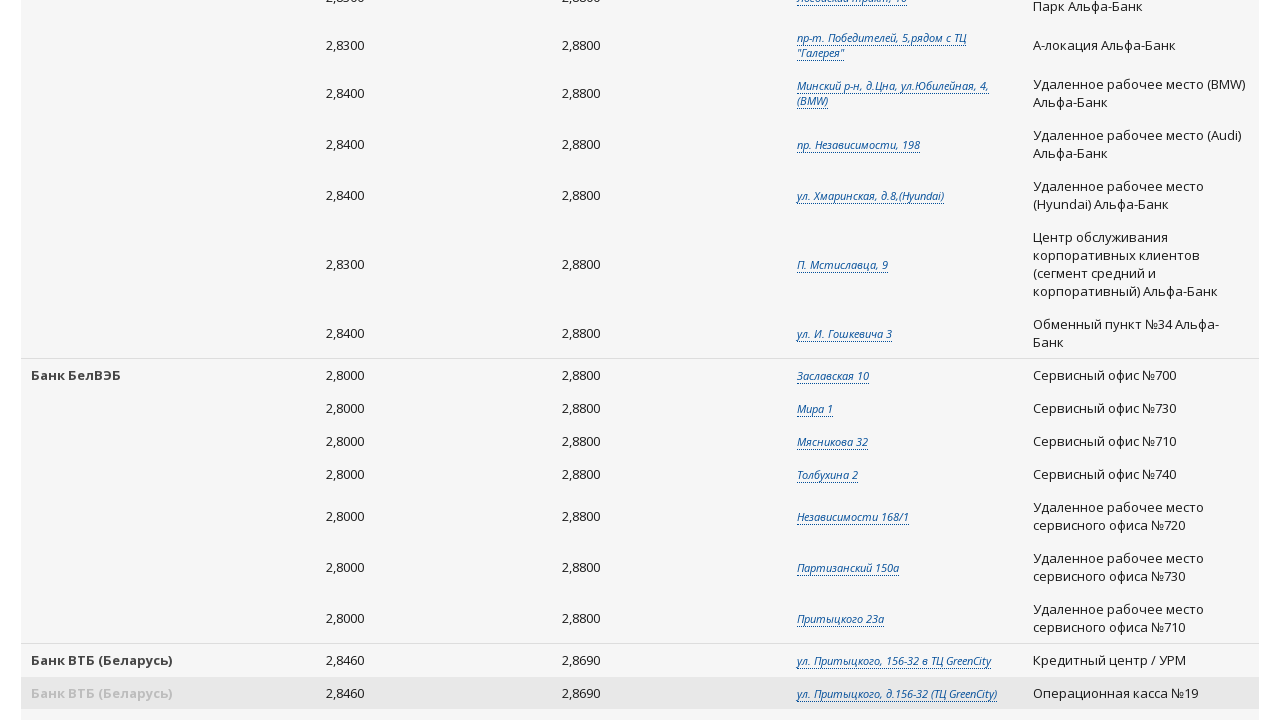

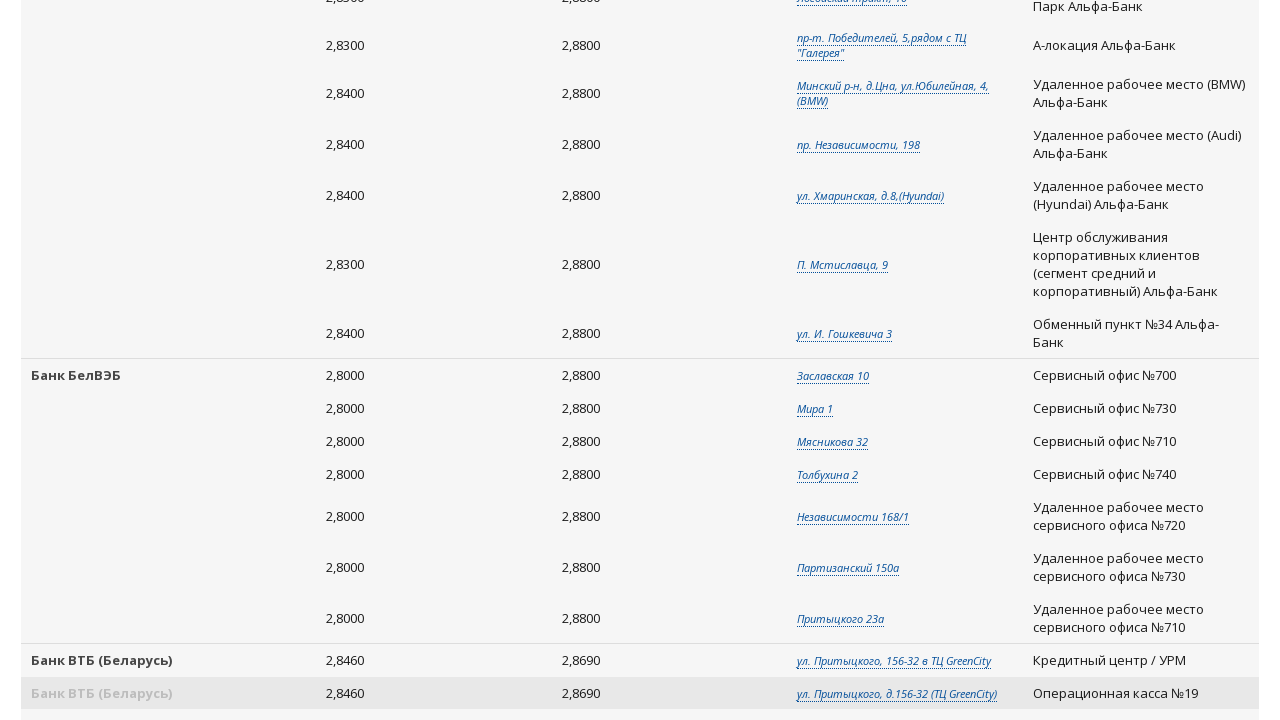